Tests the search filtering functionality on Campus France's program search page by selecting options from multiple dropdown filters including domain, degree level, and language of instruction.

Starting URL: https://foad.campusfrance.org/#/search

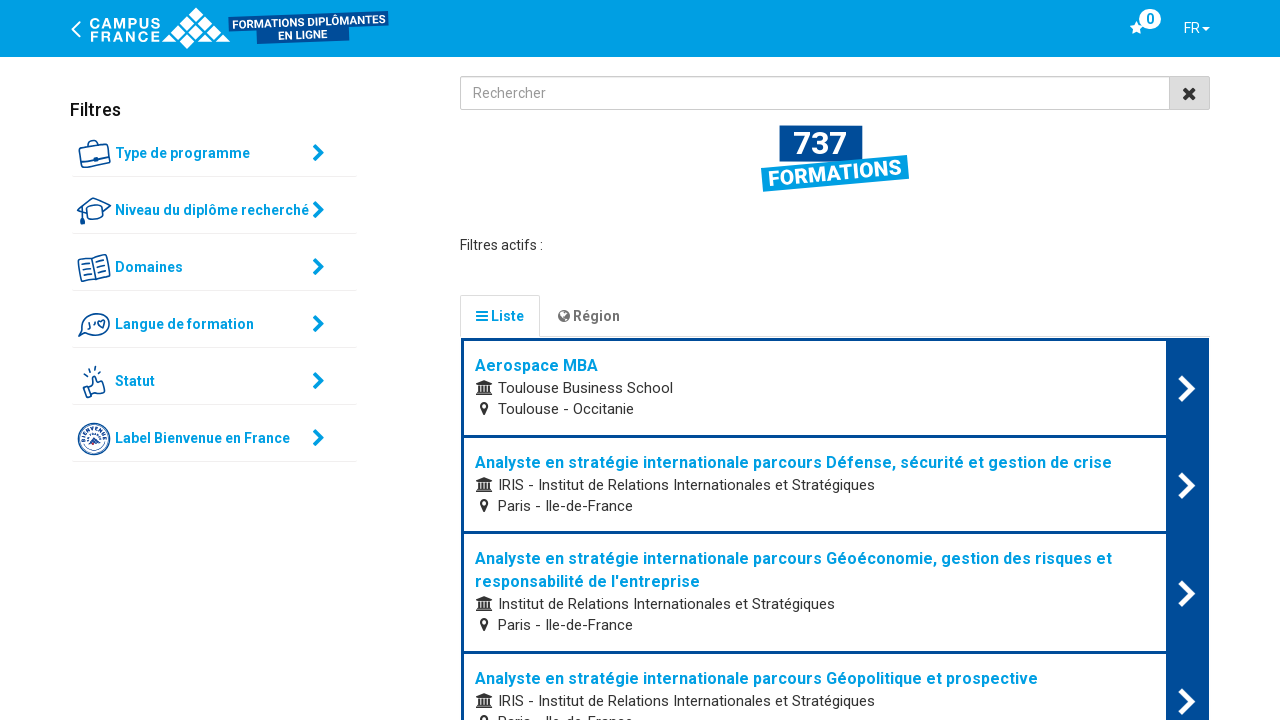

Page body loaded
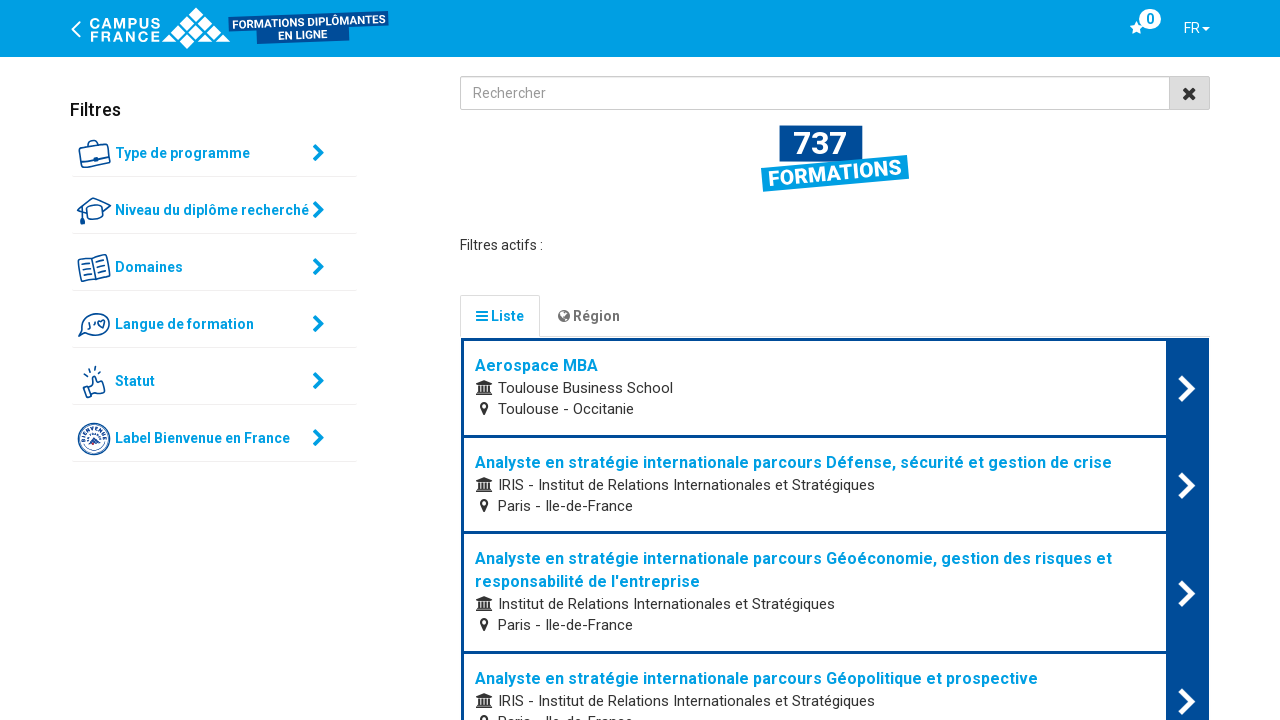

Clicked Domaines dropdown at (149, 267) on xpath=//span[contains(text(), 'Domaines')]
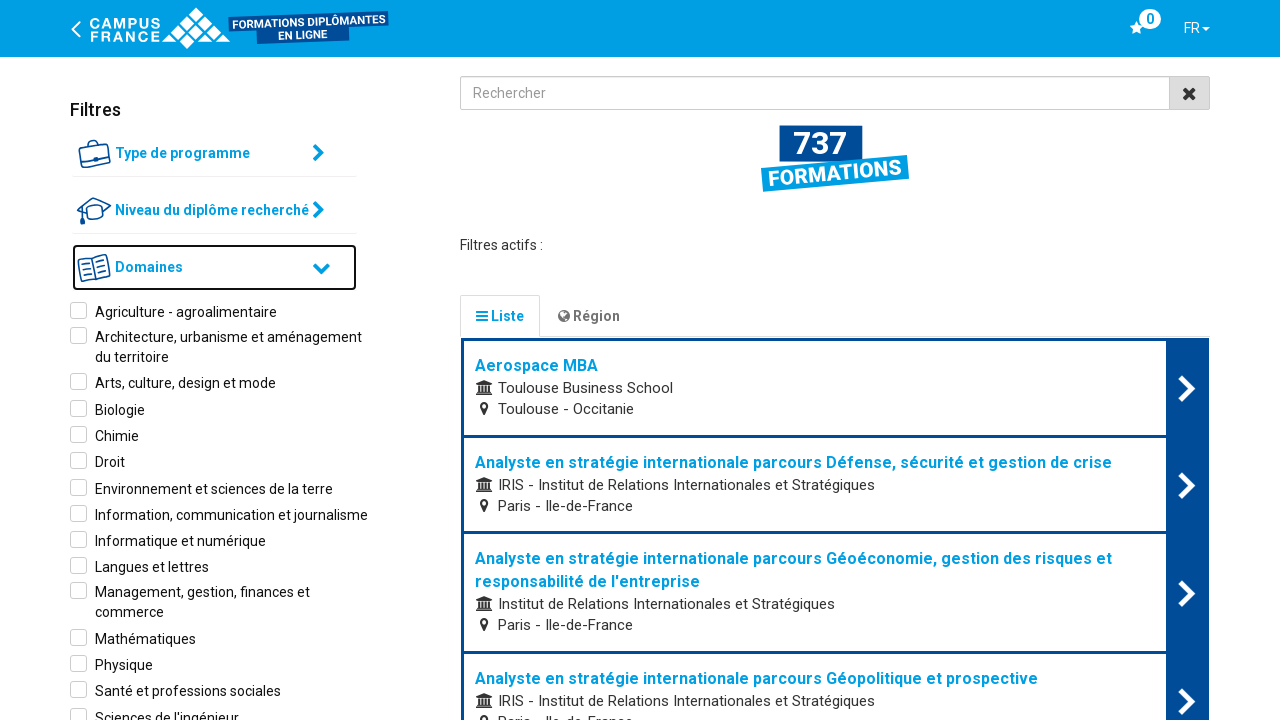

Informatique et numérique option appeared in Domaines dropdown
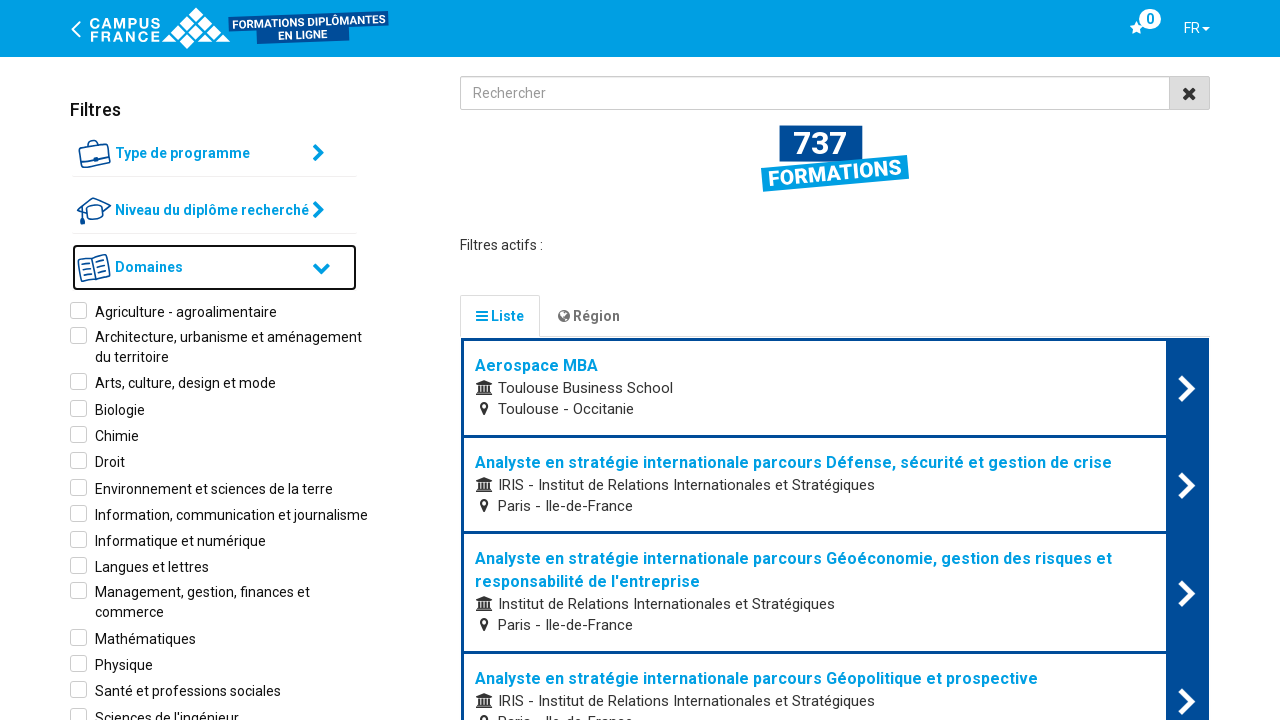

Selected Informatique et numérique from Domaines filter at (178, 541) on xpath=//label[contains(text(), 'Informatique et numérique')]
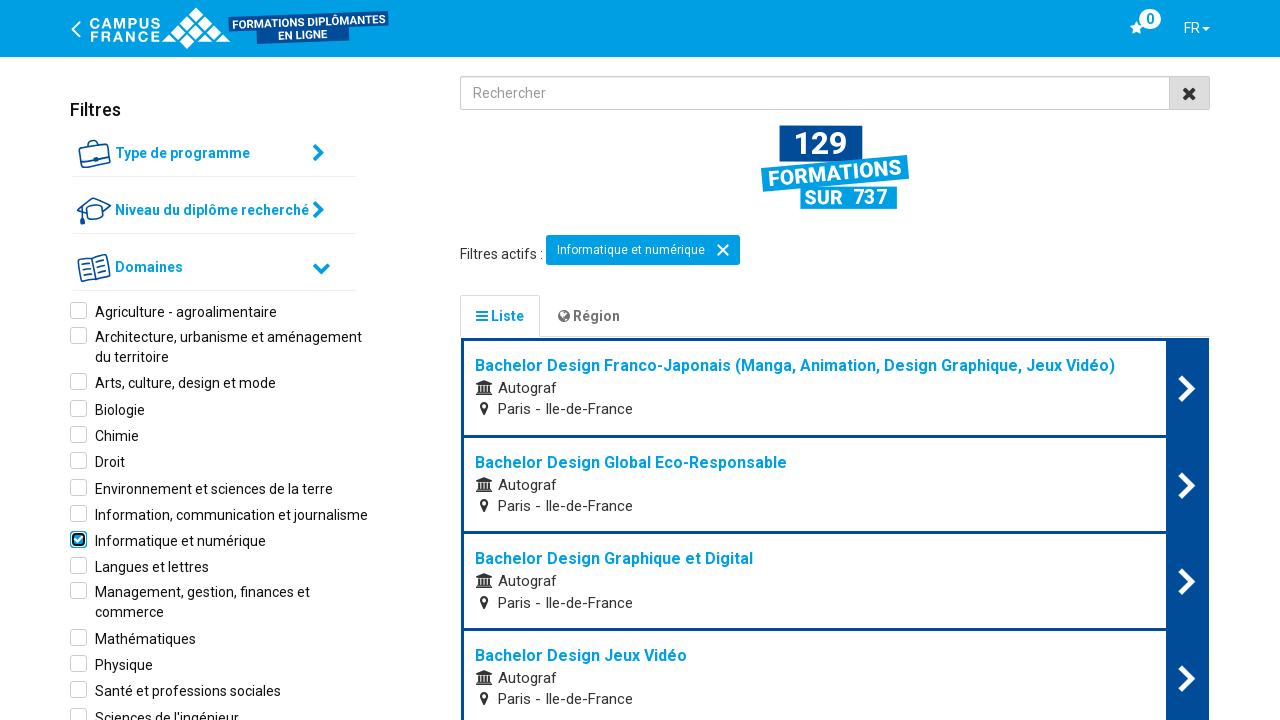

Waited for dynamic content to update after domain selection
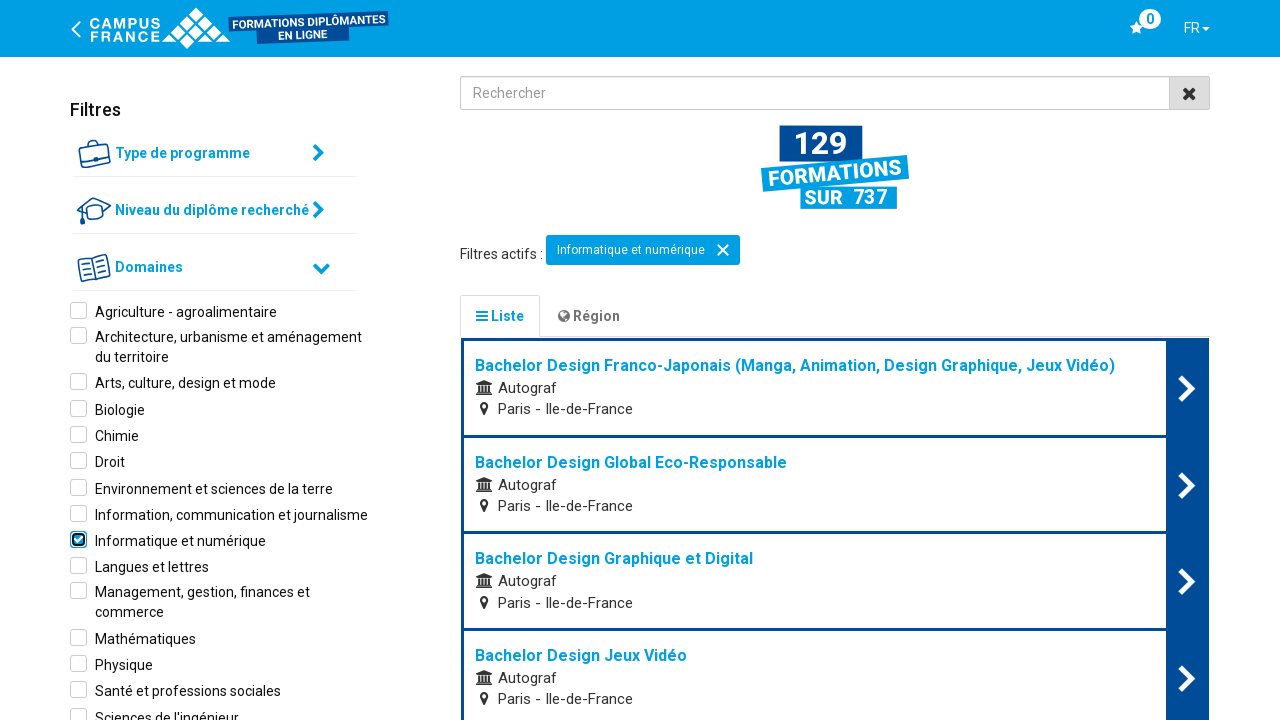

Clicked Niveau du dipl dropdown at (212, 210) on xpath=//span[contains(text(), 'Niveau du dipl')]
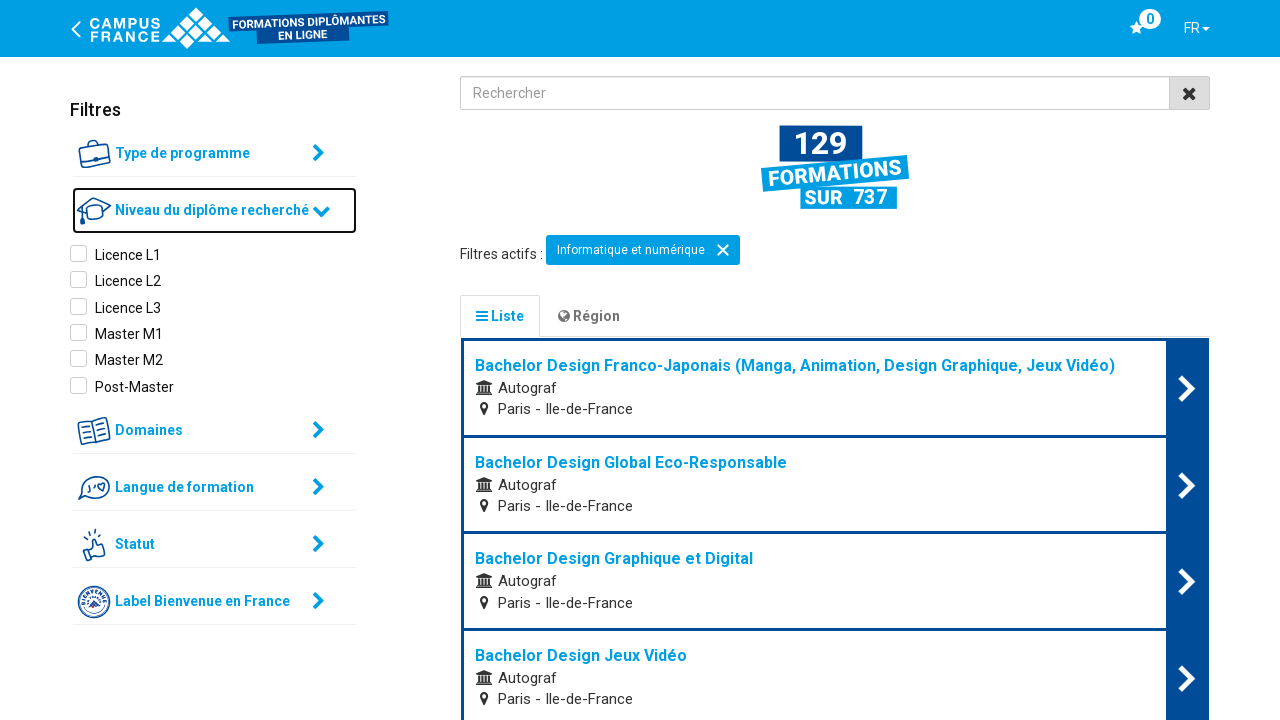

Master M2 option appeared in Niveau du dipl dropdown
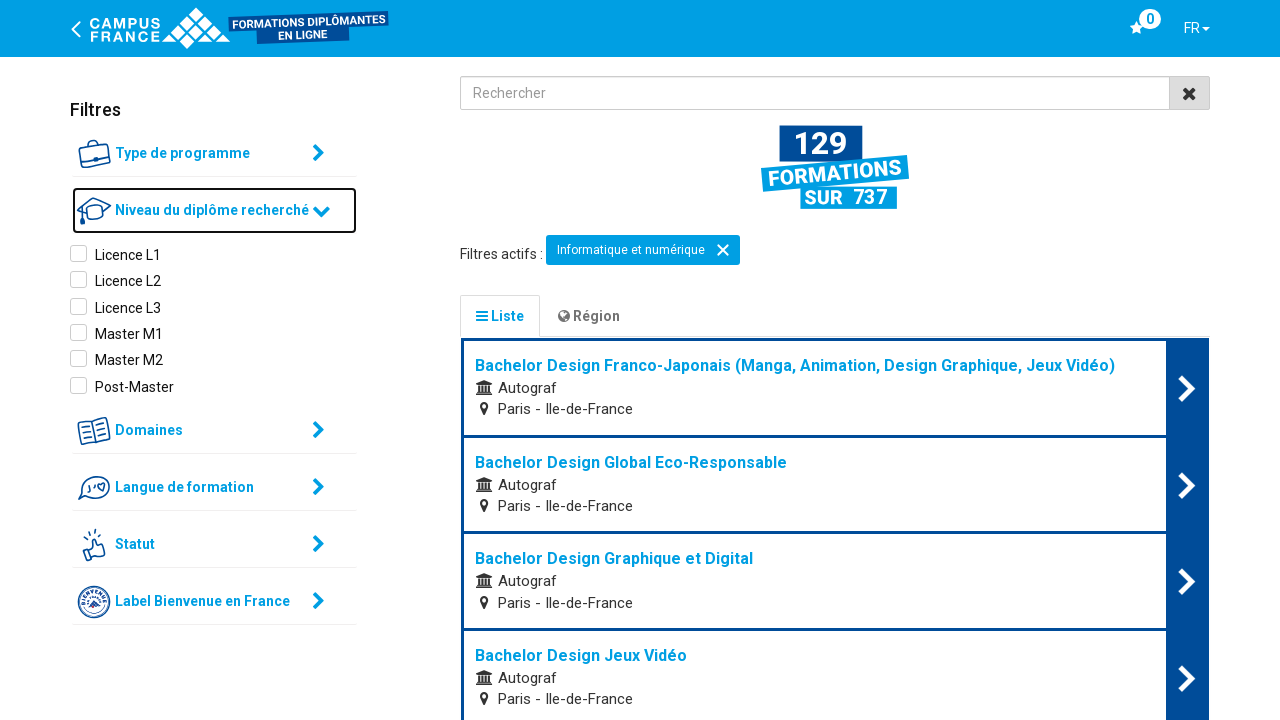

Selected Master M2 from degree level filter at (126, 360) on xpath=//label[contains(text(), 'Master M2')]
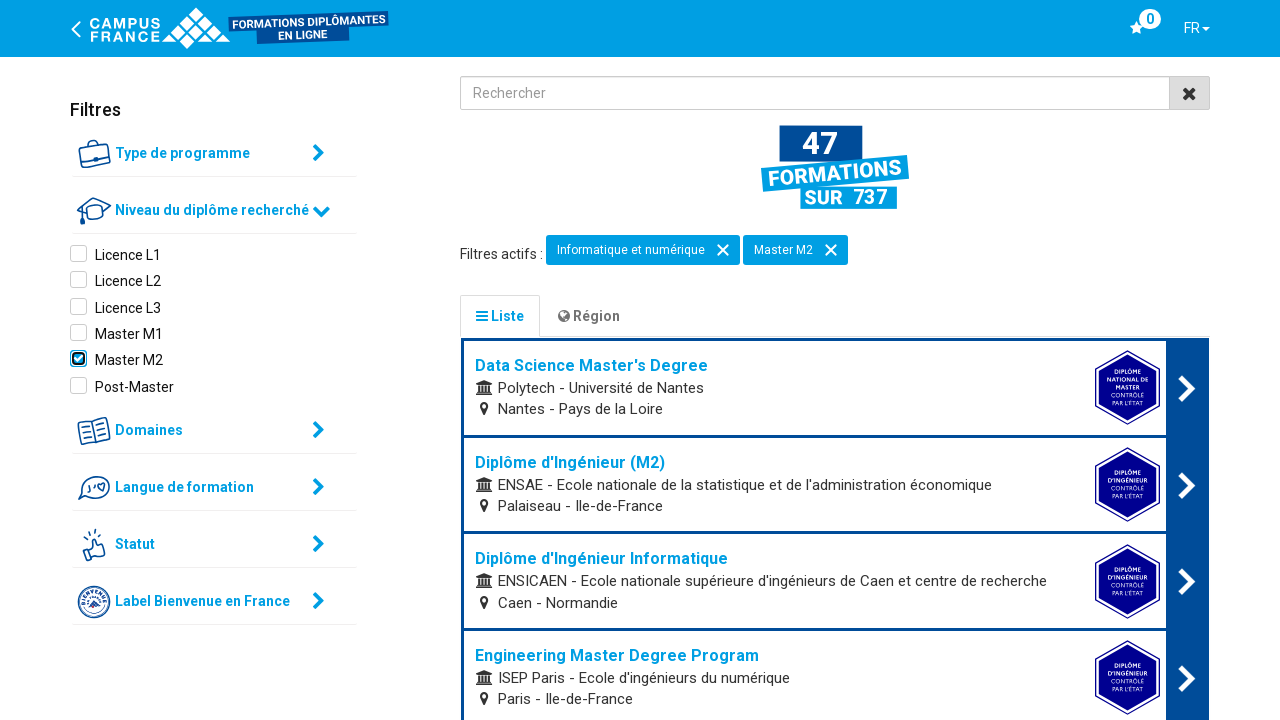

Selected Post-Master from degree level filter at (132, 387) on xpath=//label[contains(text(), 'Post-Master')]
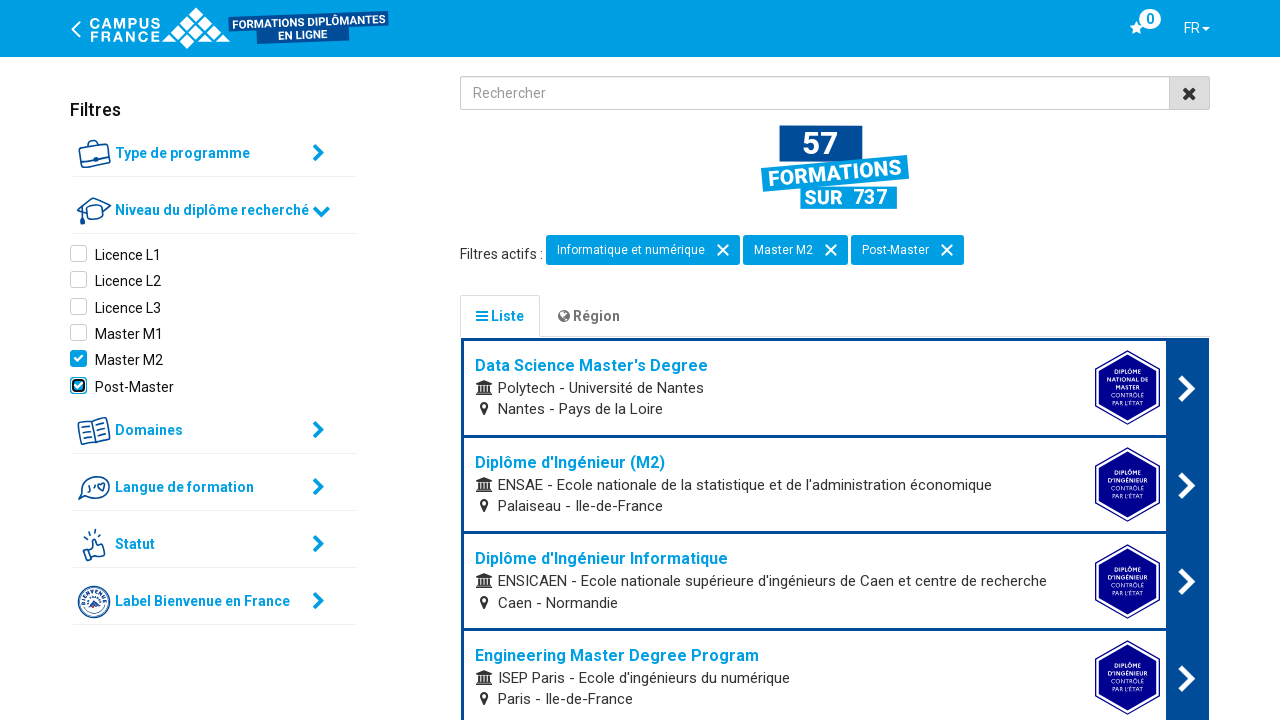

Waited for dynamic content to update after degree level selection
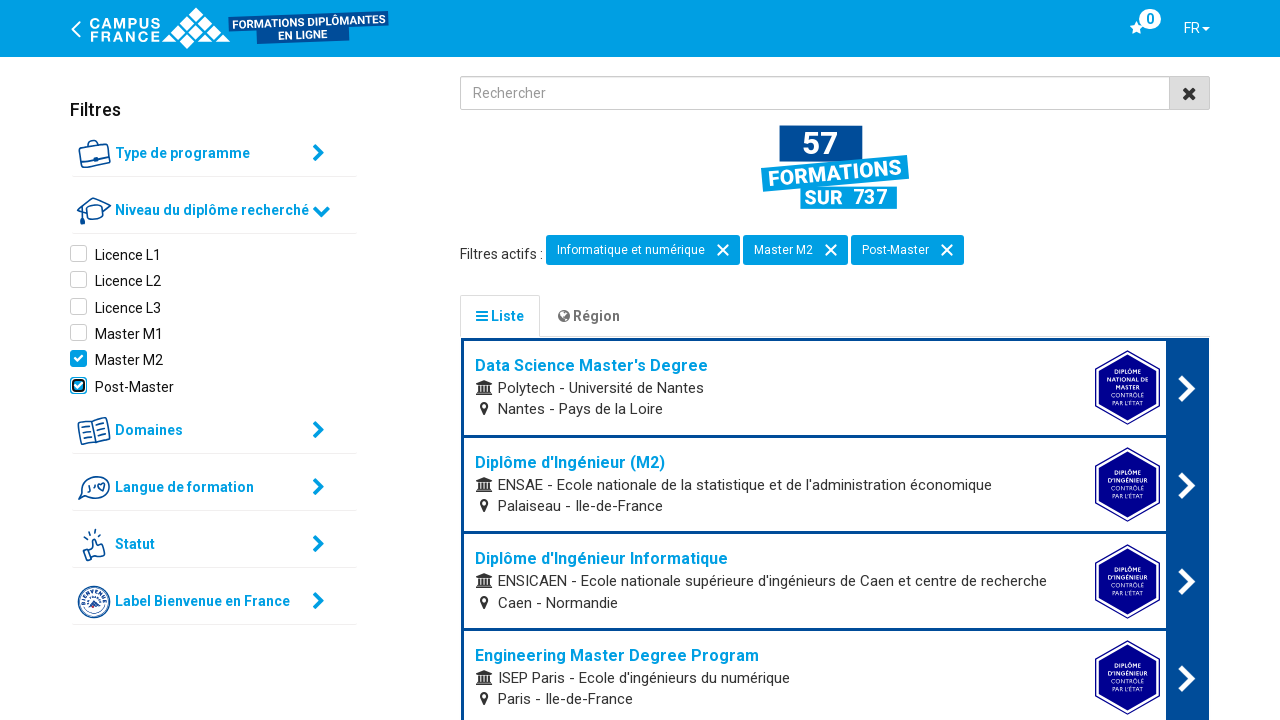

Clicked Langue de formation dropdown at (184, 487) on xpath=//span[contains(text(), 'Langue de formation')]
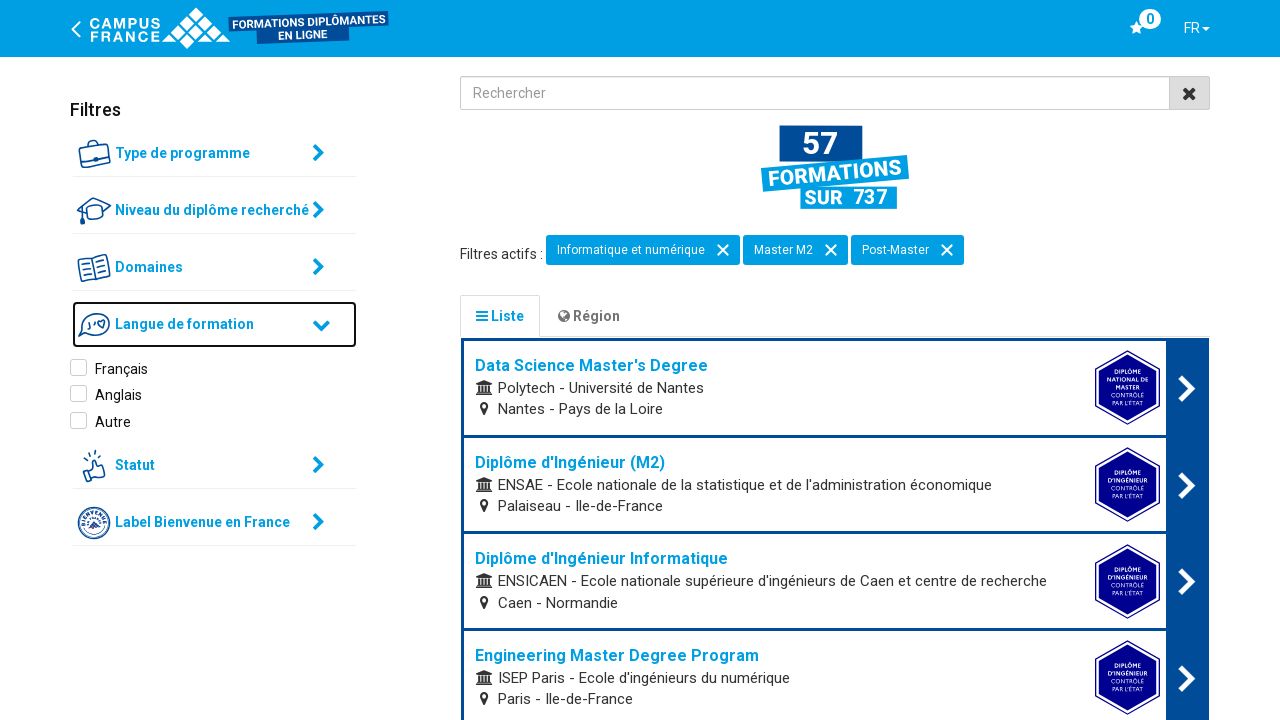

Anglais option appeared in Langue de formation dropdown
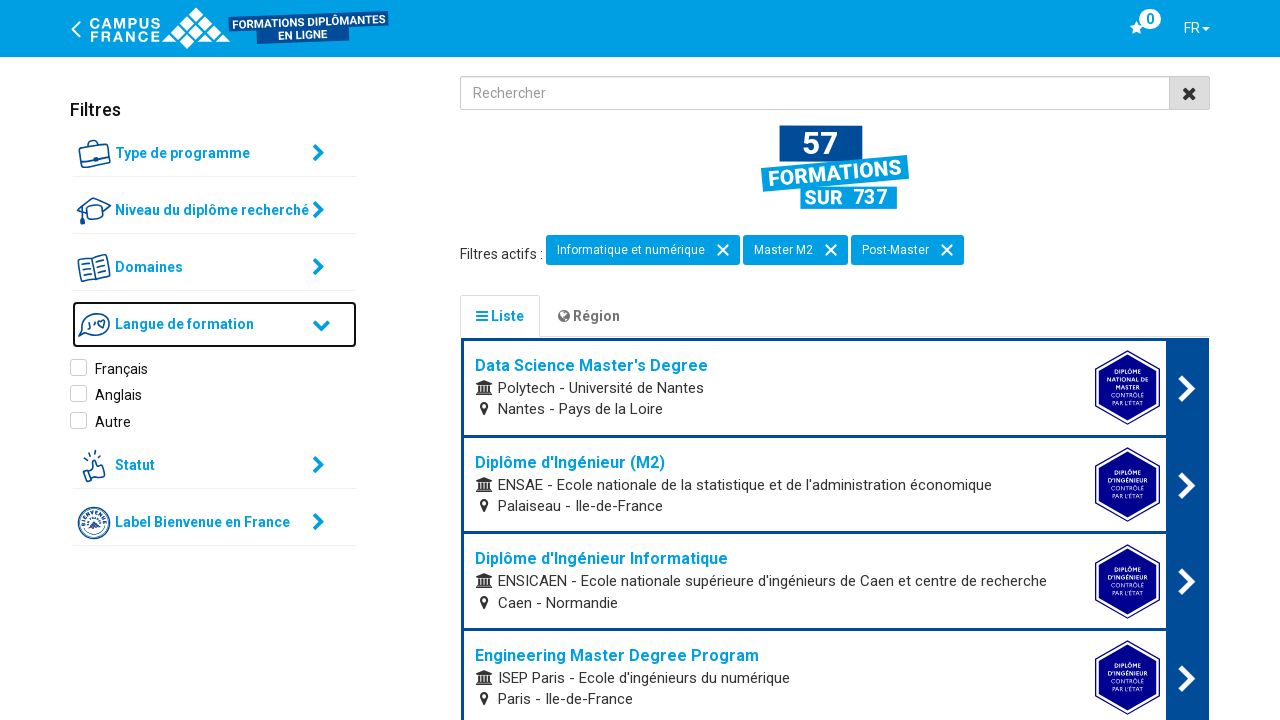

Selected Anglais from language of instruction filter at (116, 395) on xpath=//label[contains(text(), 'Anglais')]
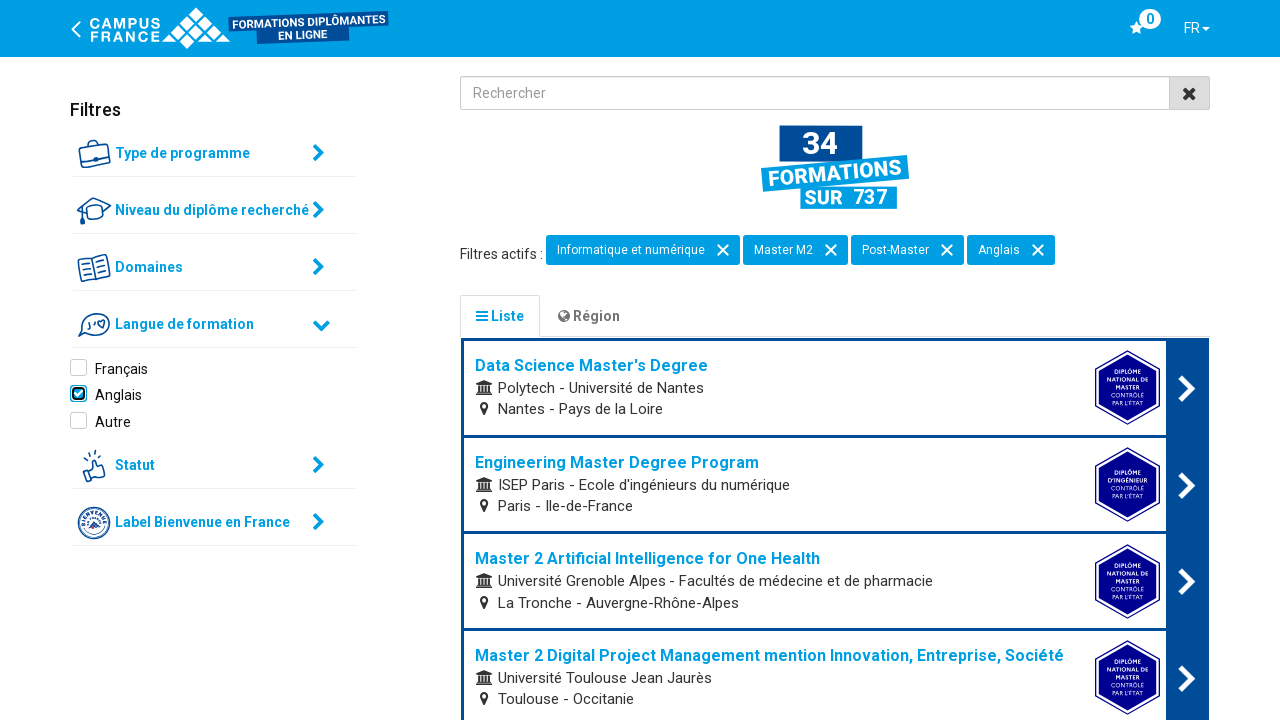

Waited for filtered results to load
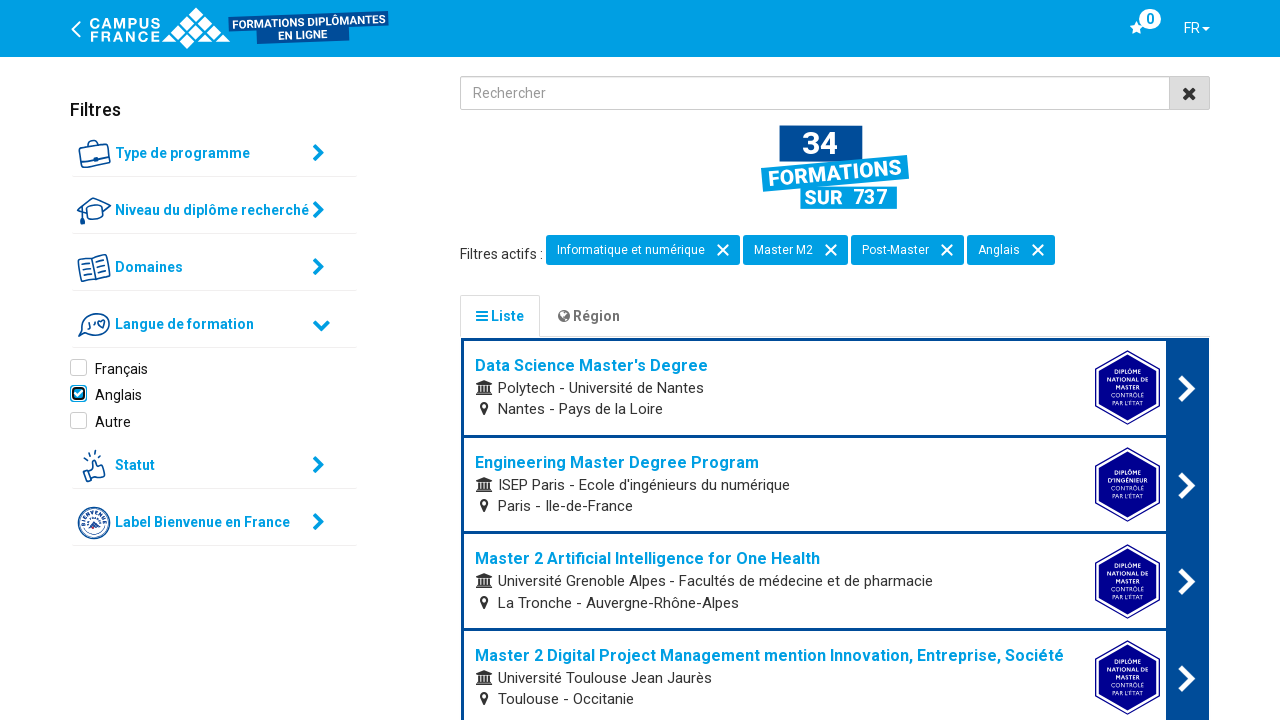

Program results verified - filtered programs displayed
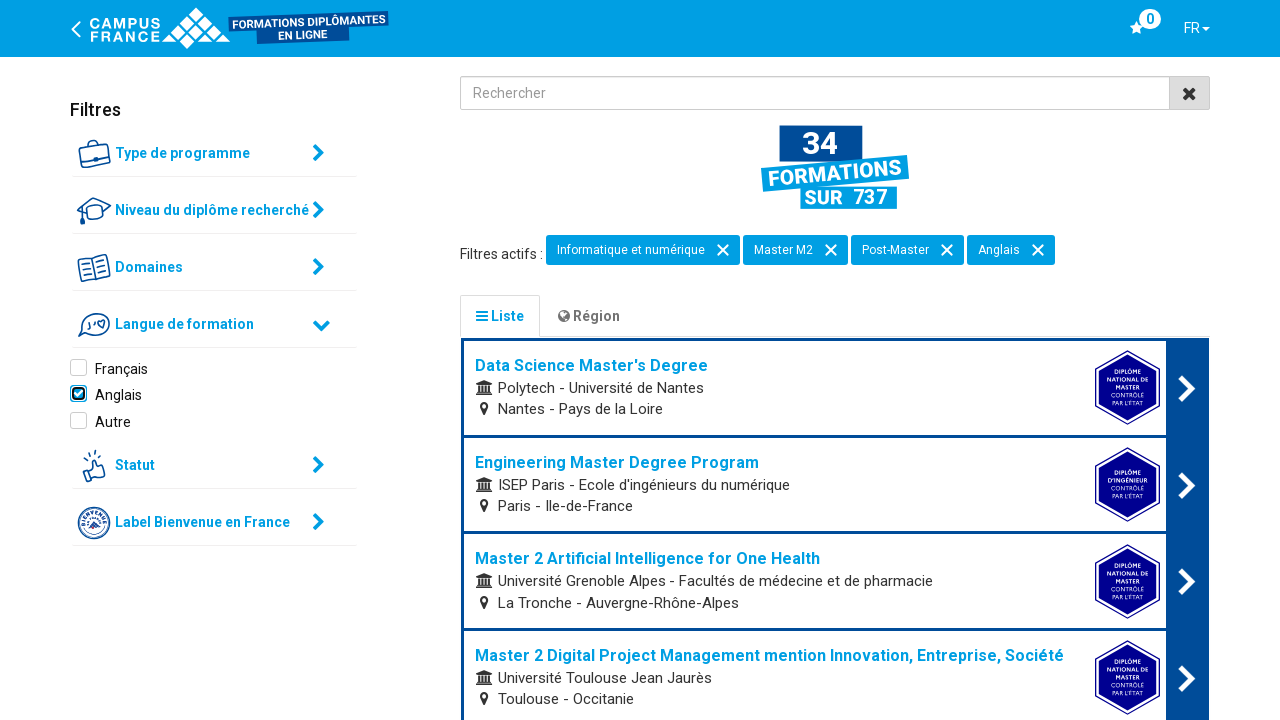

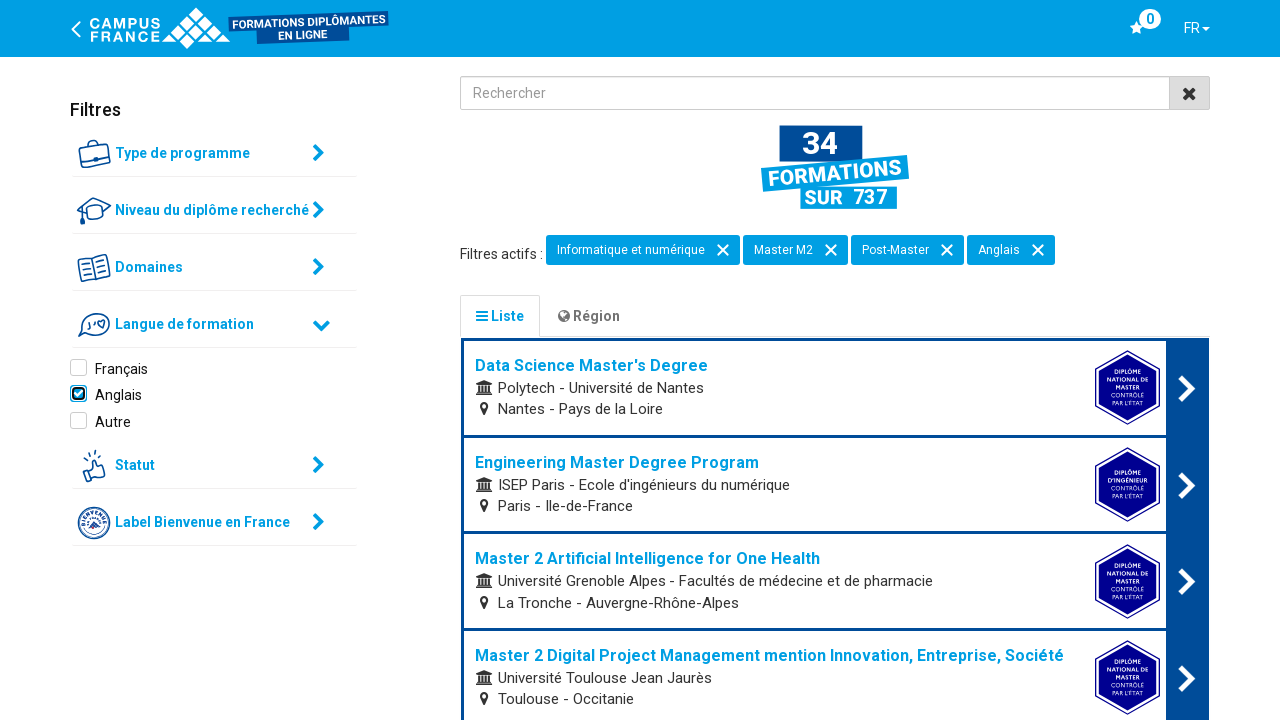